Fills out a form with valid name, surname, phone, website, and age data, then verifies the name field shows "Everything good" validation message.

Starting URL: https://single-form.vercel.app/

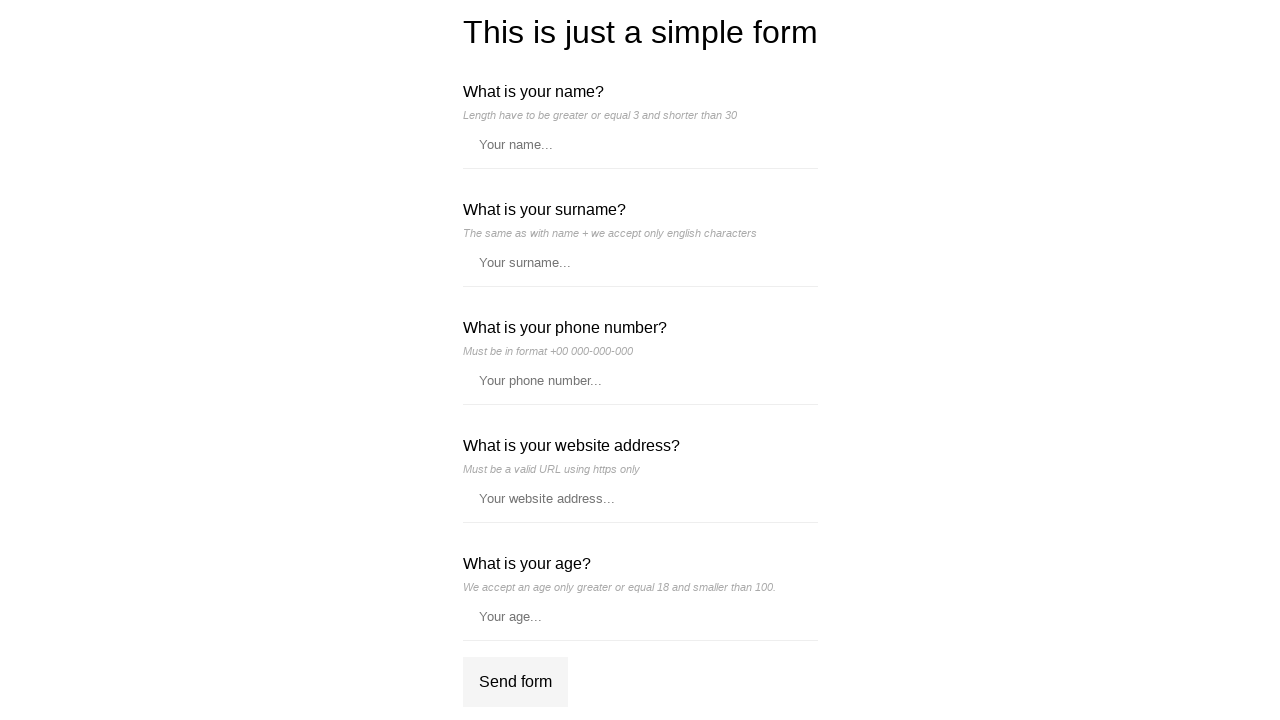

Navigated to form page
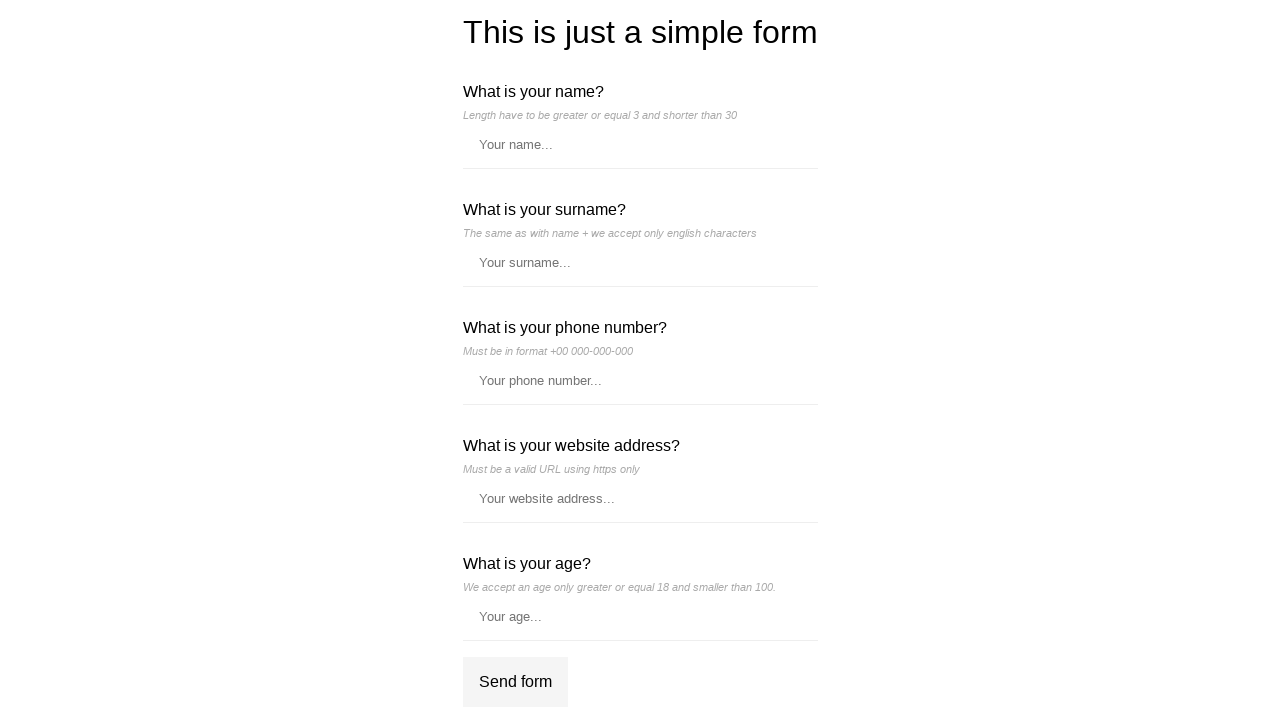

Filled name field with 30 characters on //*[@id='__next']/div/div/form/label[1]/input
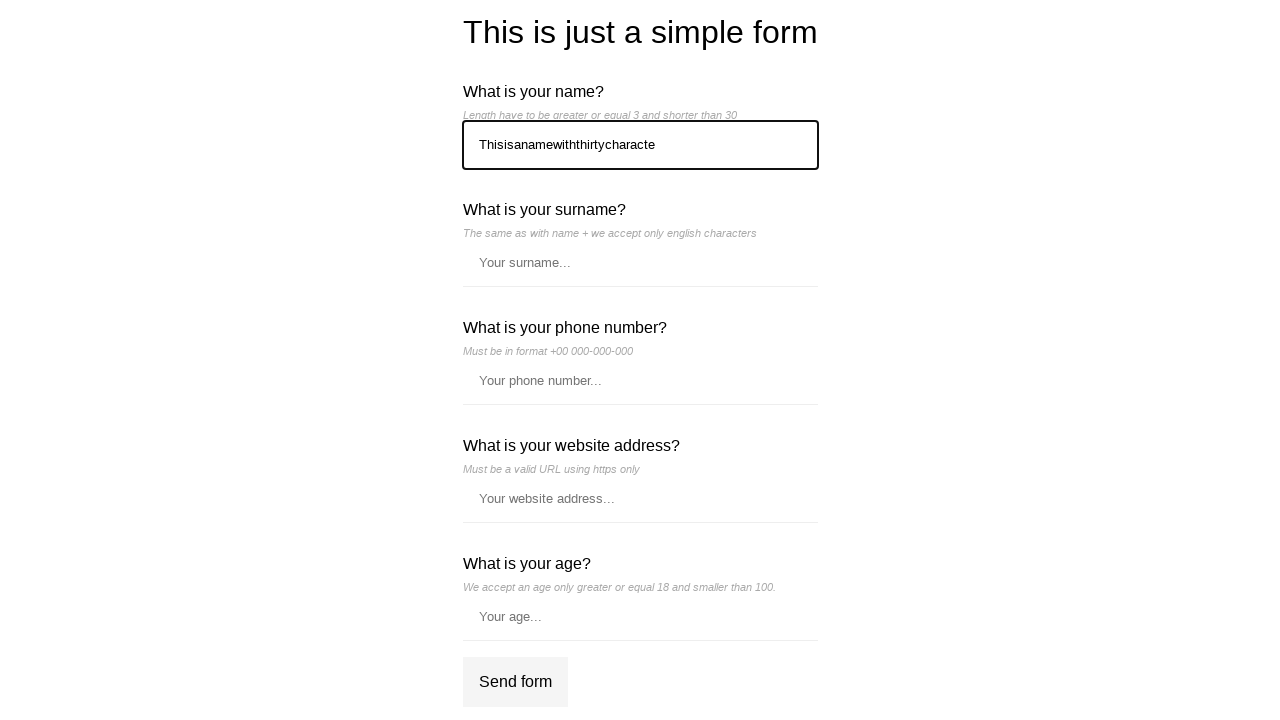

Filled surname field with 'Kowarik' on //*[@id='__next']/div/div/form/label[2]/input
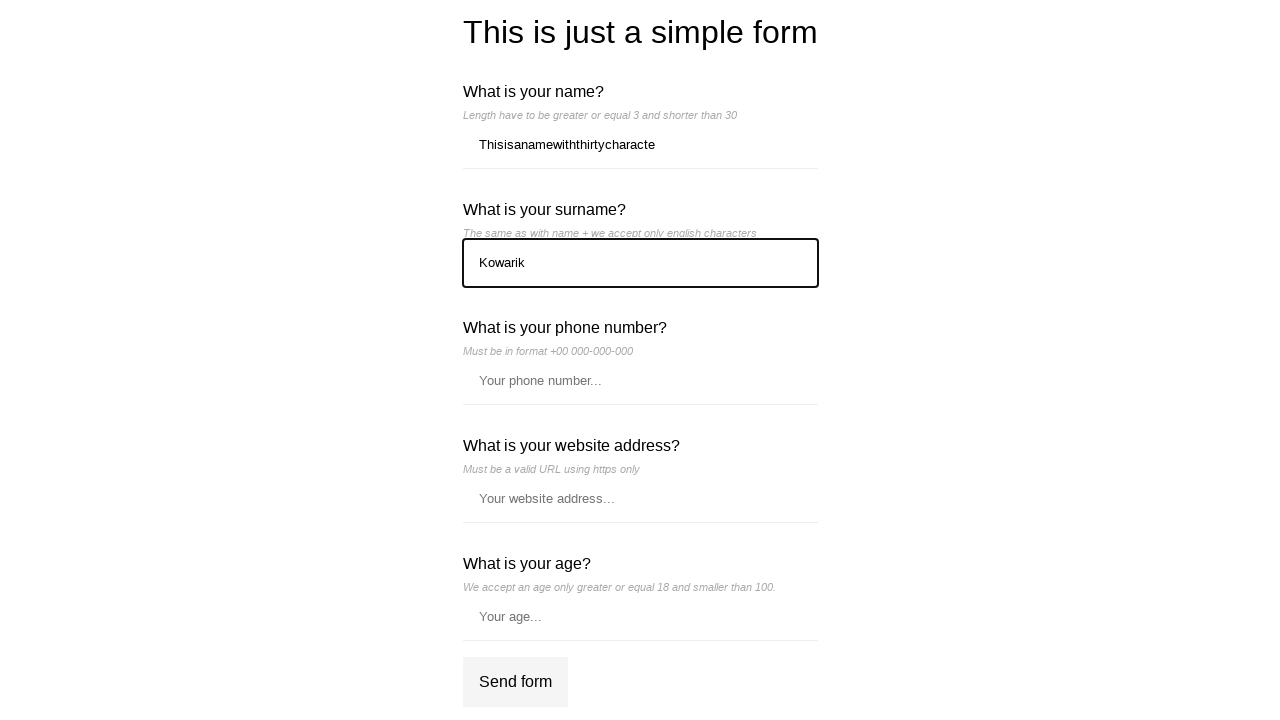

Filled phone field with '+48 881-674-440' on //*[@id='__next']/div/div/form/label[3]/input
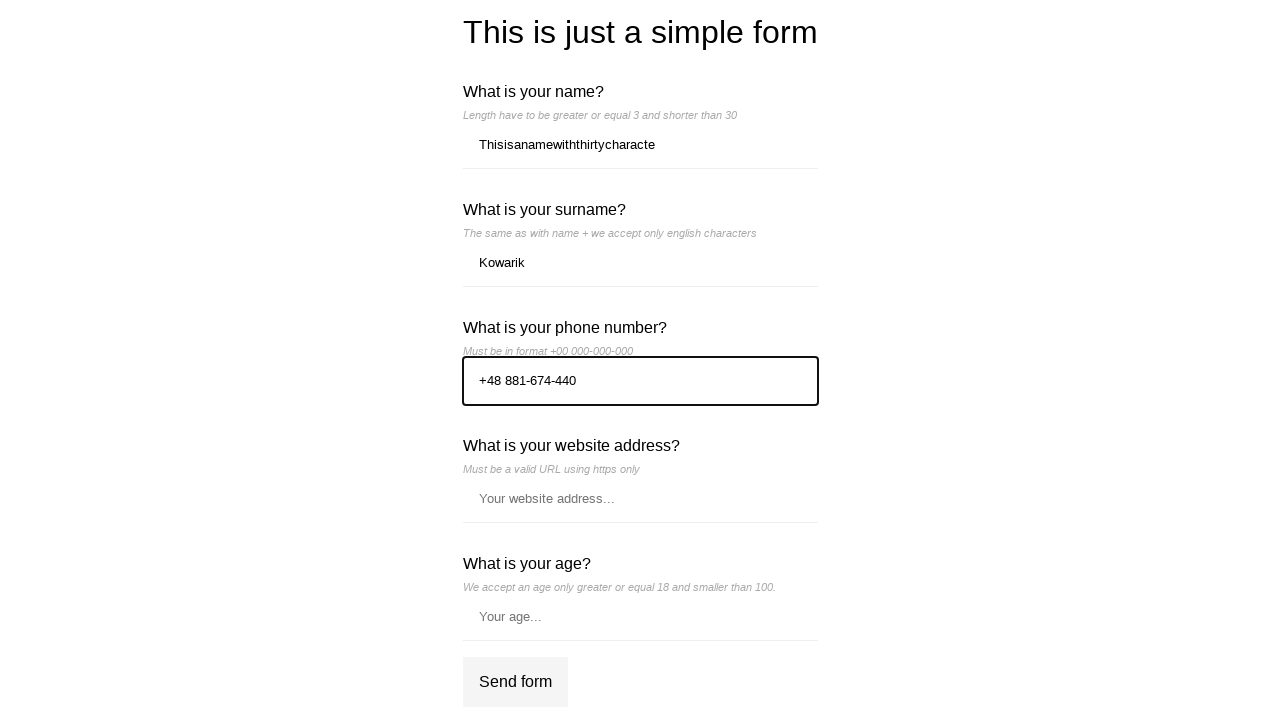

Filled website field with 'https://www.google.com/' on //*[@id='__next']/div/div/form/label[4]/input
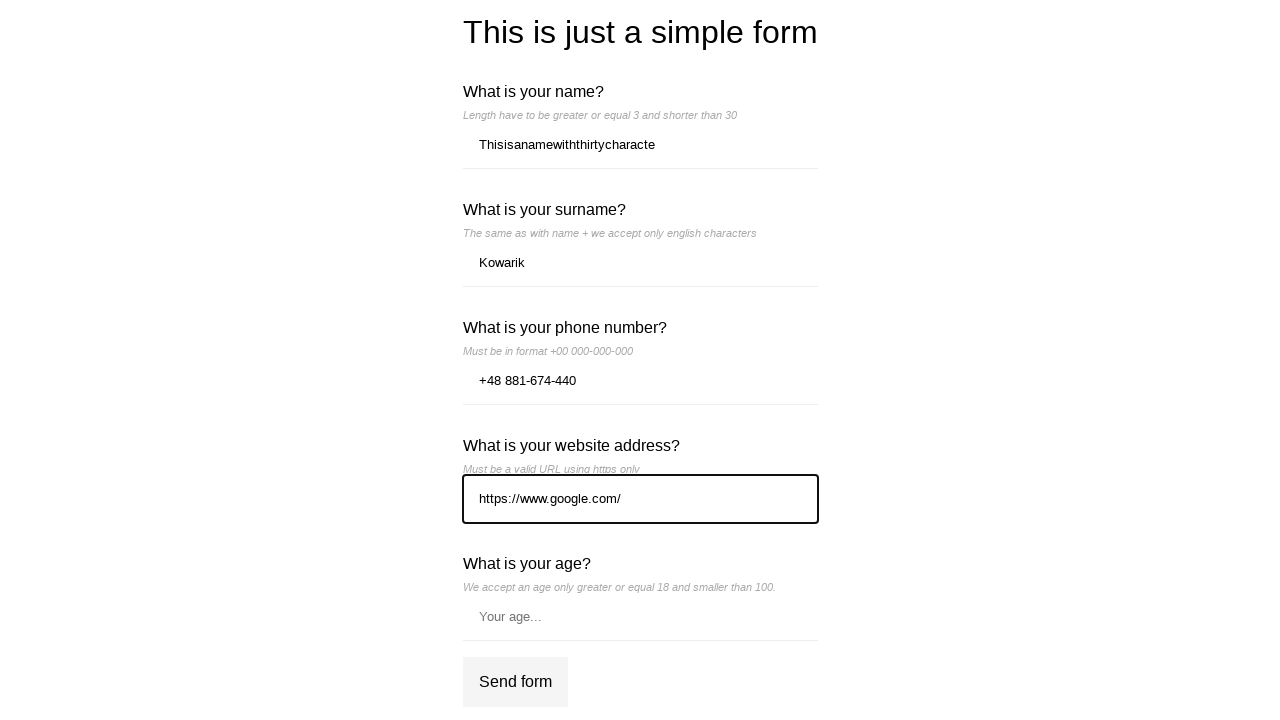

Filled age field with '29' on //*[@id='__next']/div/div/form/label[5]/input
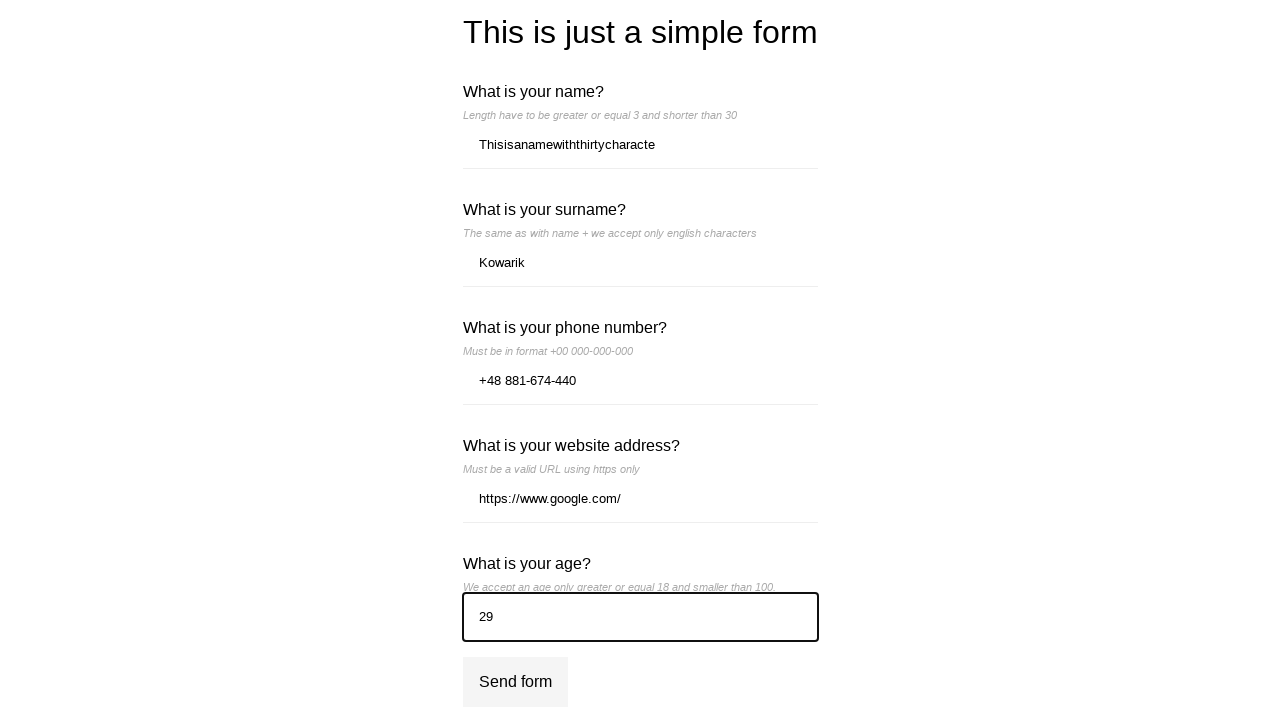

Clicked submit button at (515, 682) on xpath=//*[@id='__next']/div/div/form/div[2]
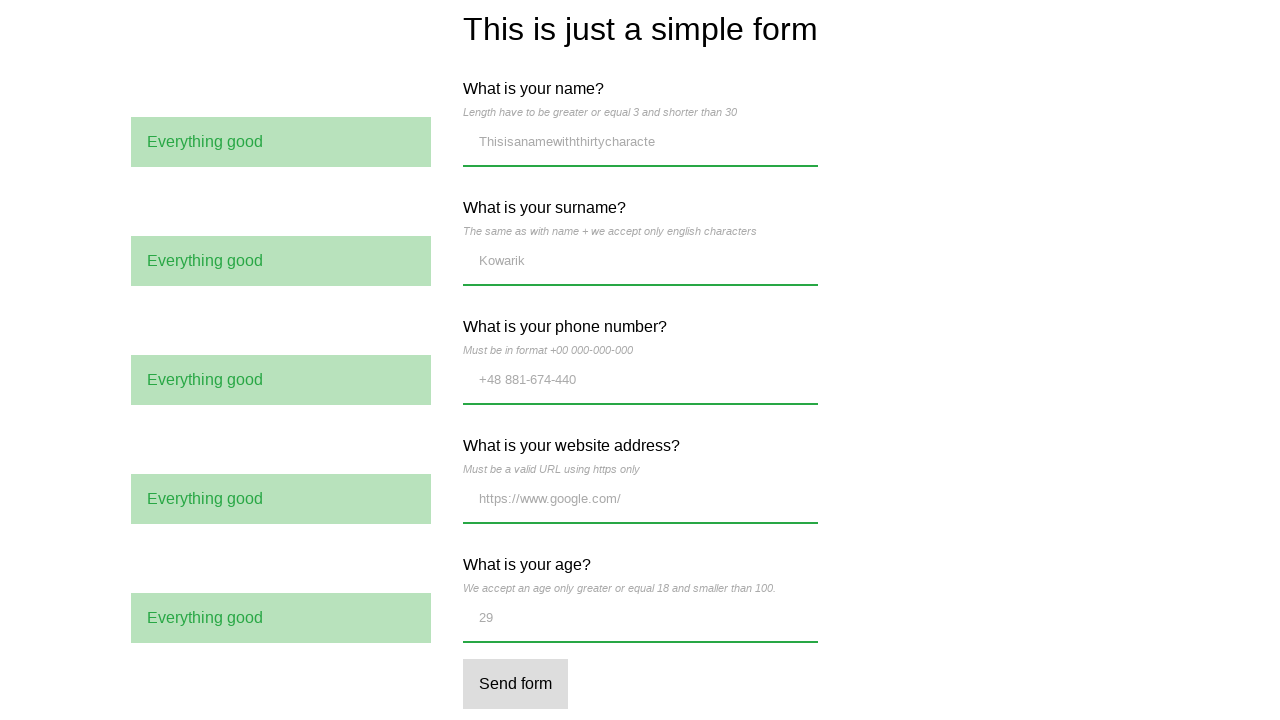

Located name validation message element
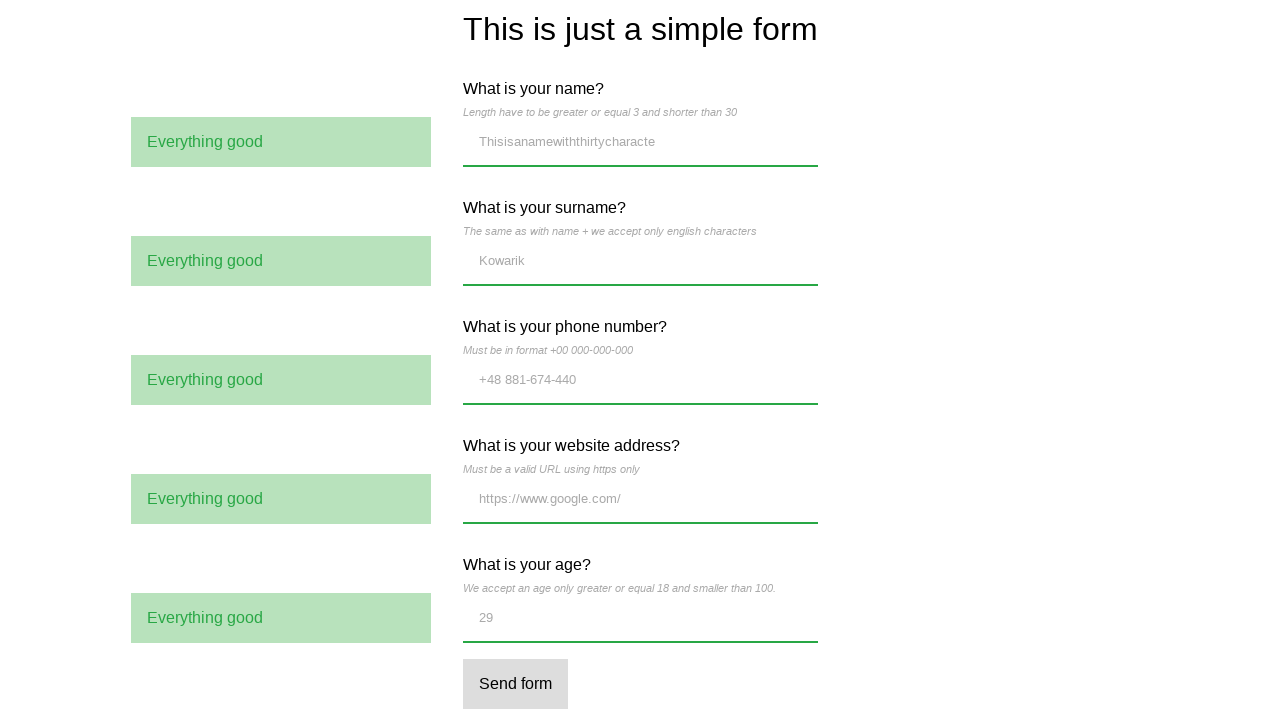

Verified name field validation message shows 'Everything good'
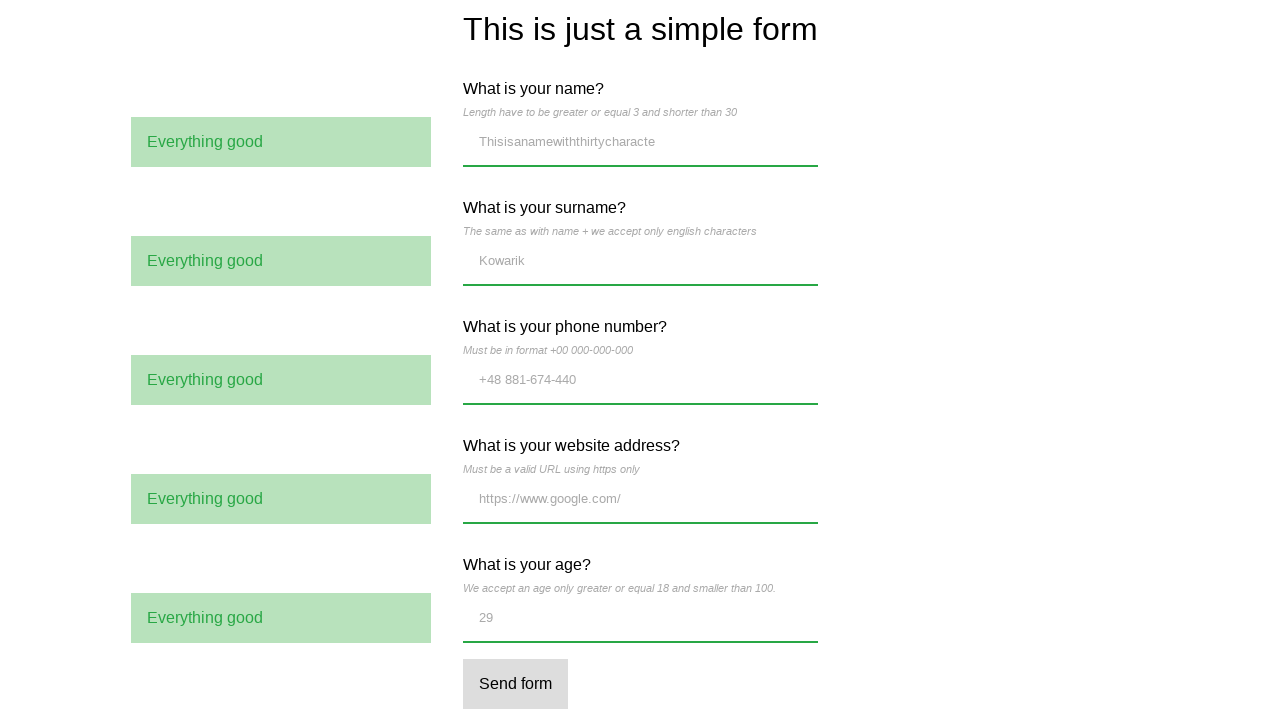

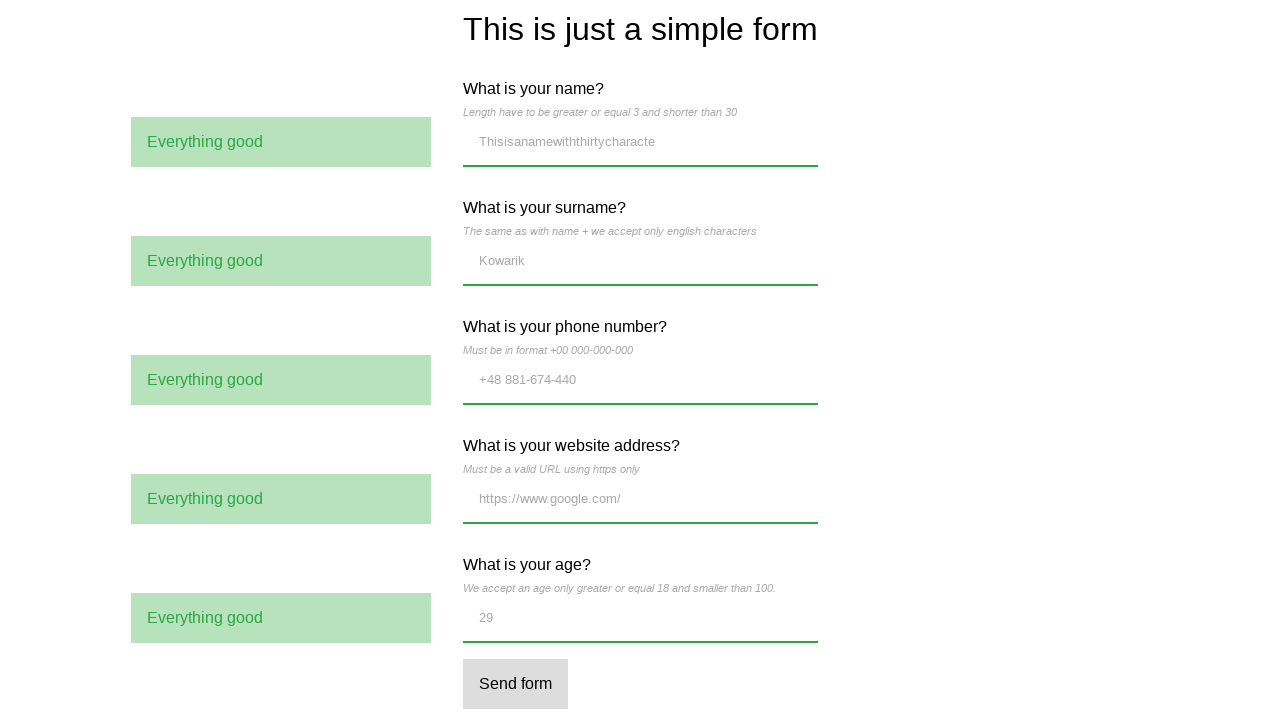